Tests alert handling by clicking a button, accepting a JavaScript alert dialog, then solving a math captcha and submitting the form.

Starting URL: http://suninjuly.github.io/alert_accept.html

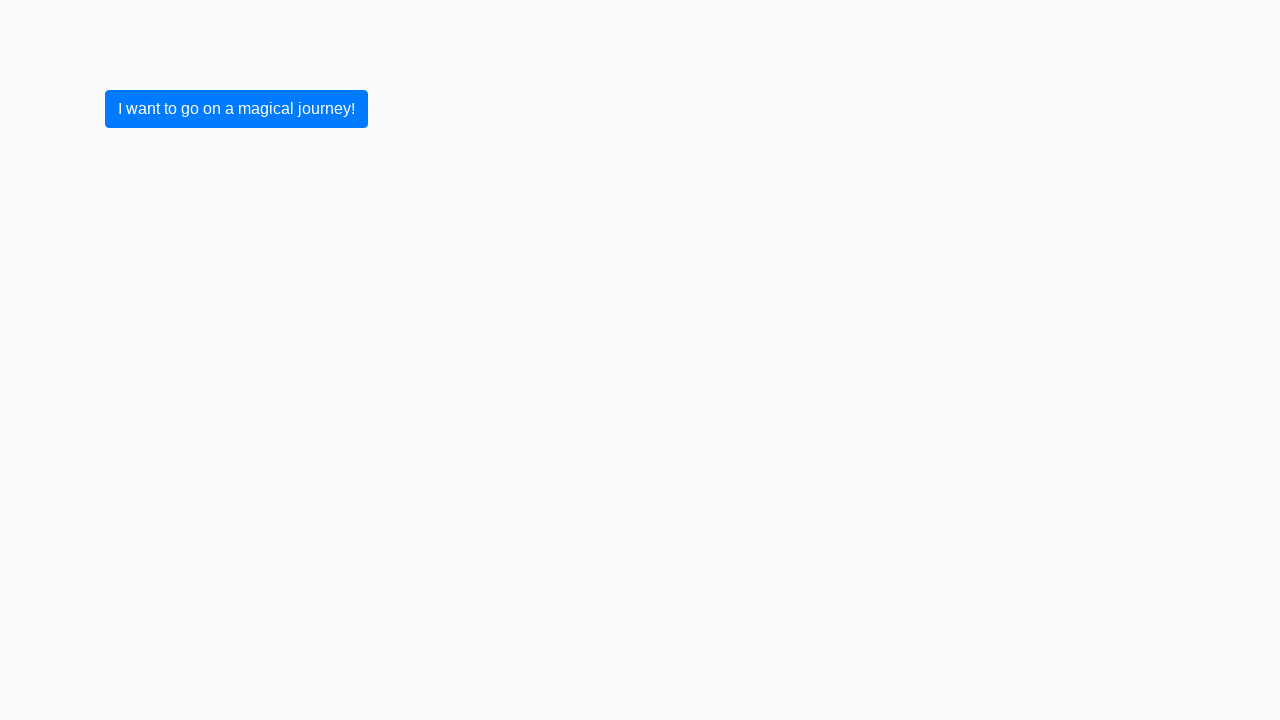

Set up dialog handler to accept alerts
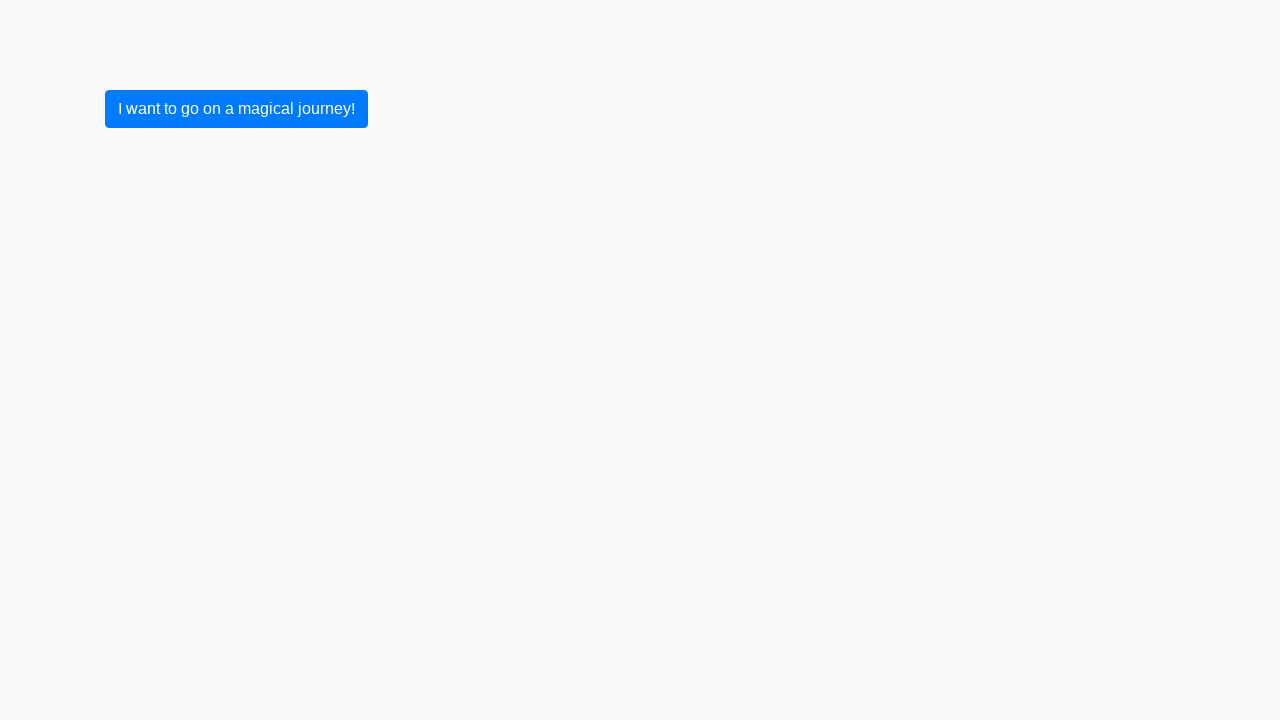

Clicked button to trigger JavaScript alert at (236, 109) on .container>.btn
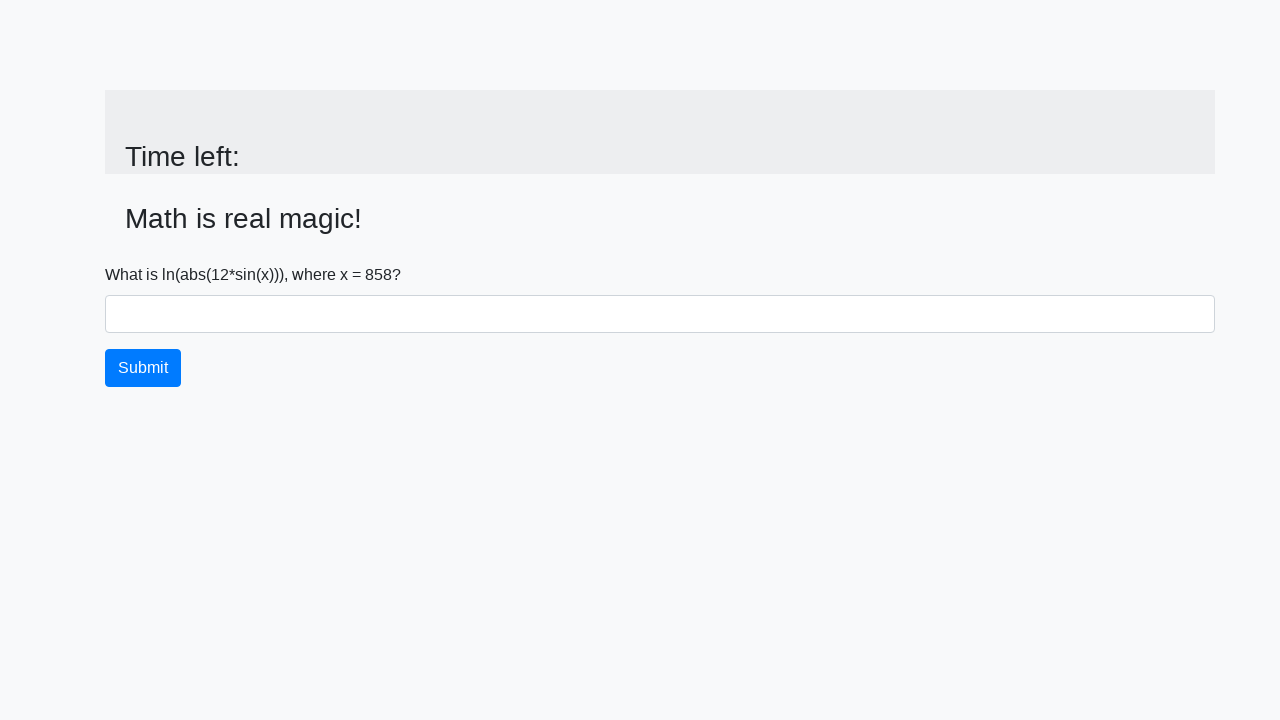

Alert accepted and page updated with input value
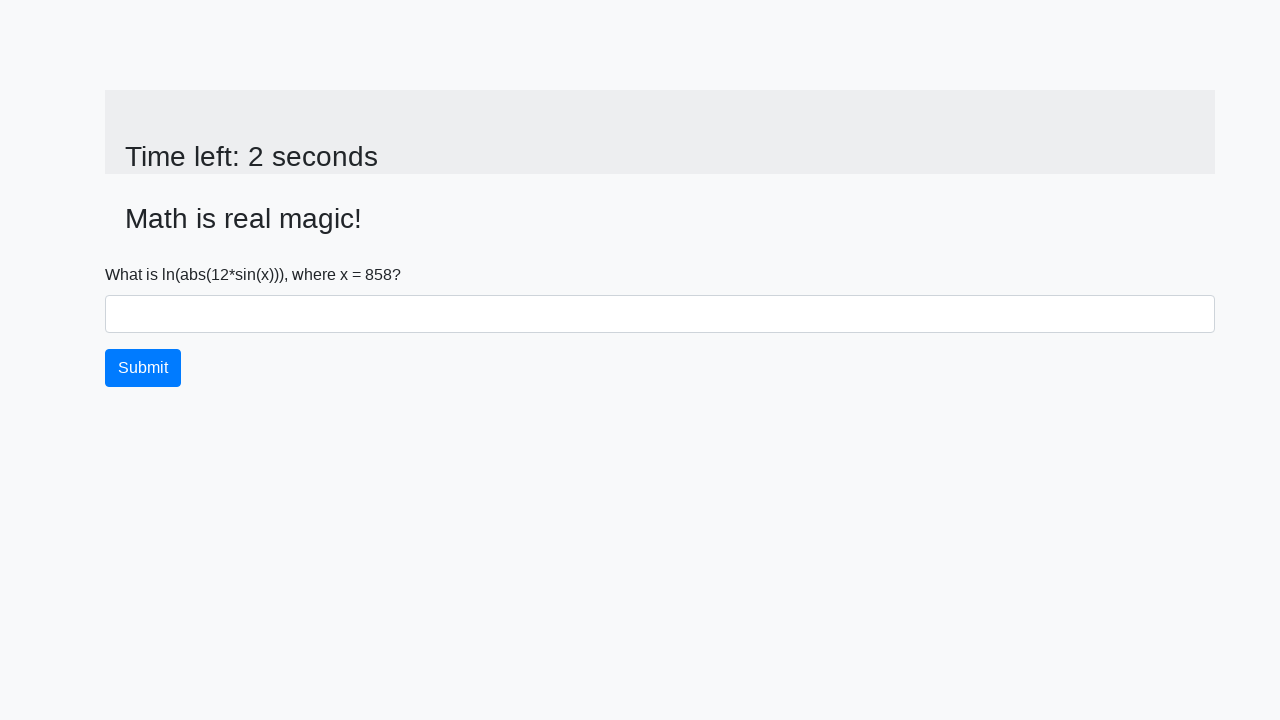

Retrieved input value from page: 858
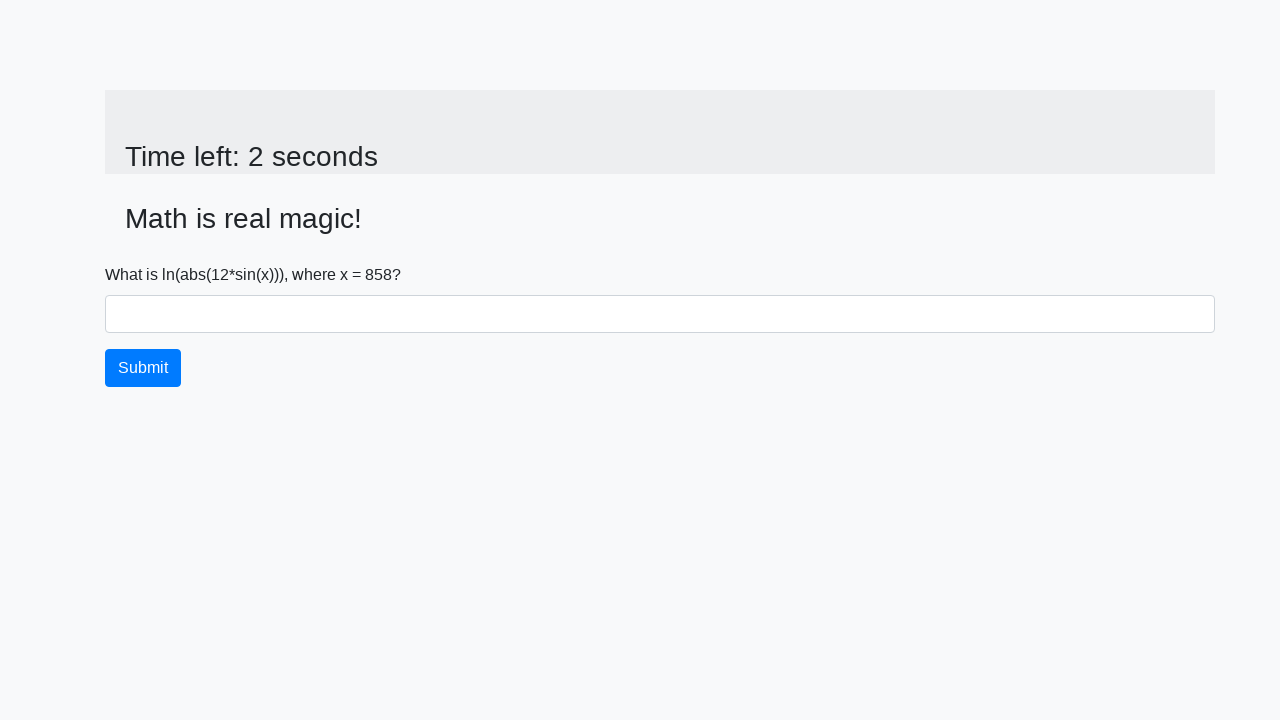

Calculated math captcha answer: 1.40135082248742
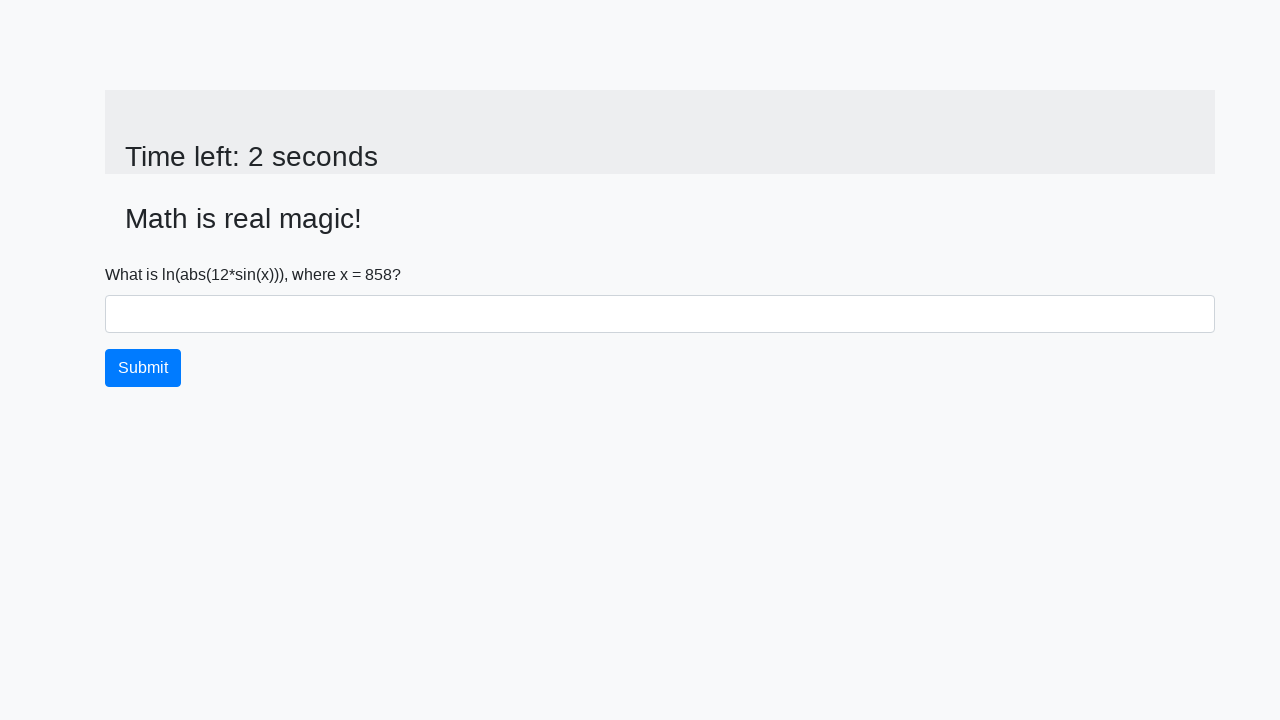

Filled answer field with calculated result on #answer
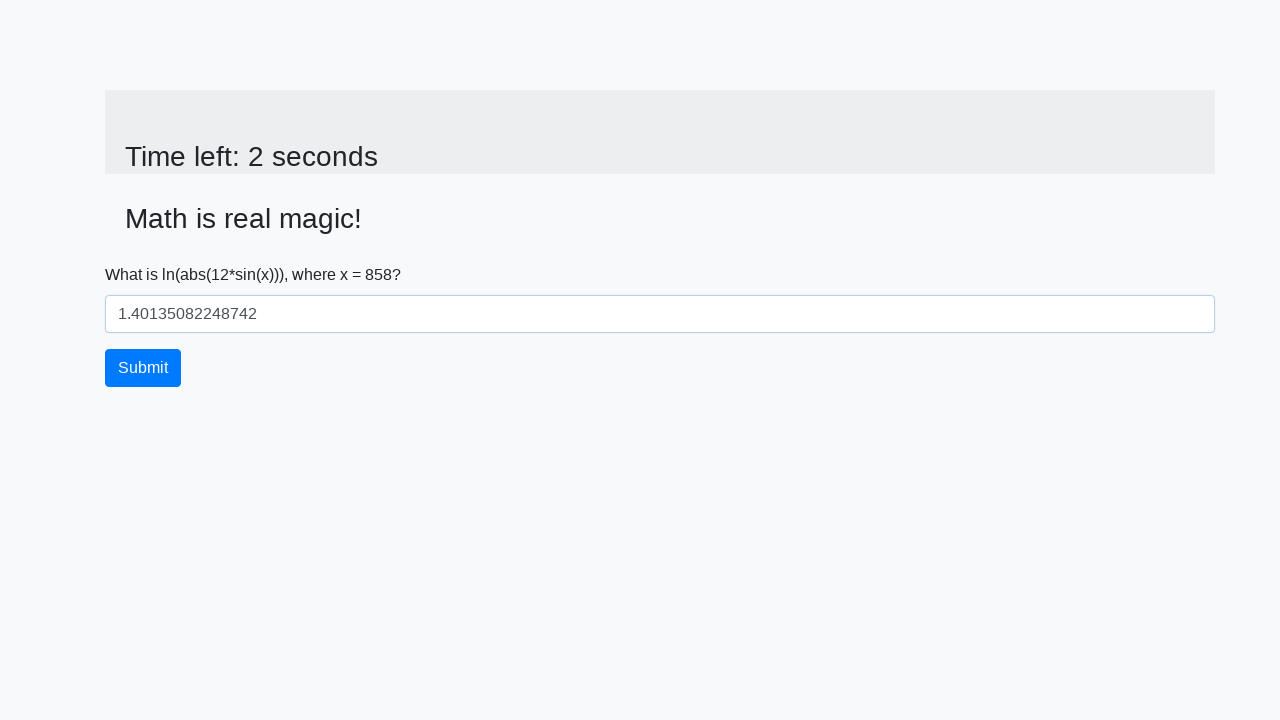

Clicked submit button to complete form at (143, 368) on .btn
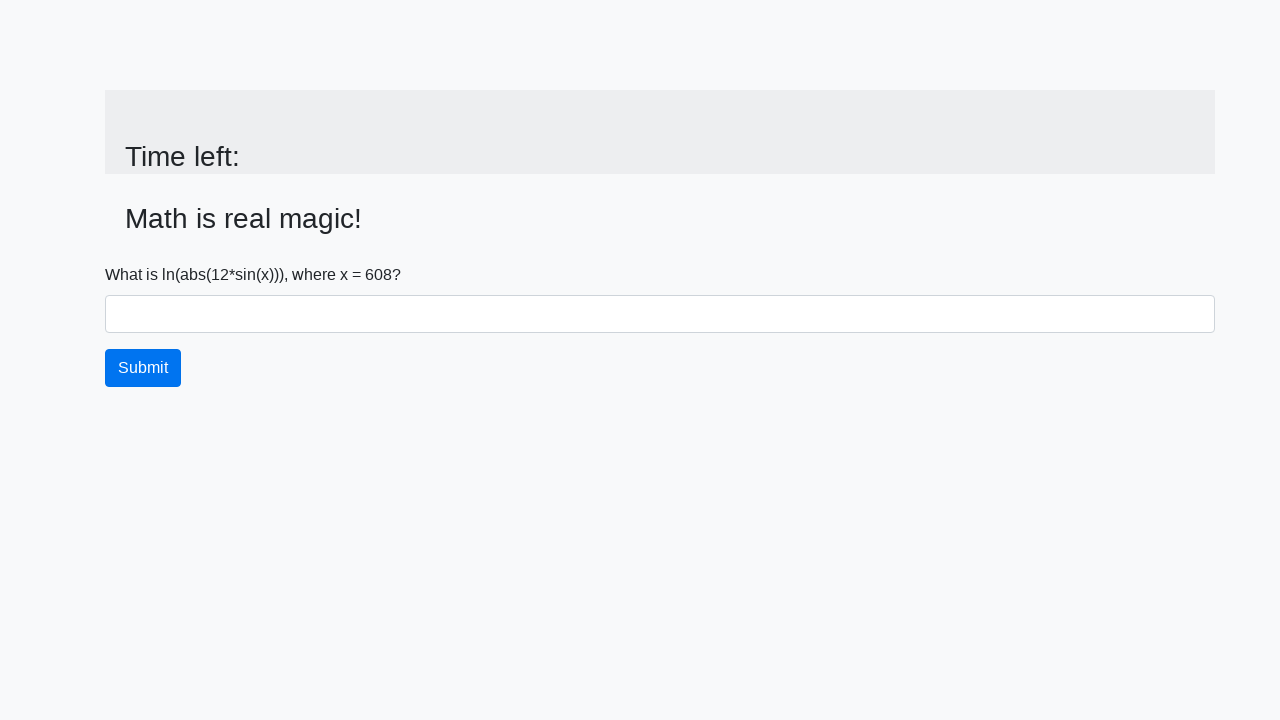

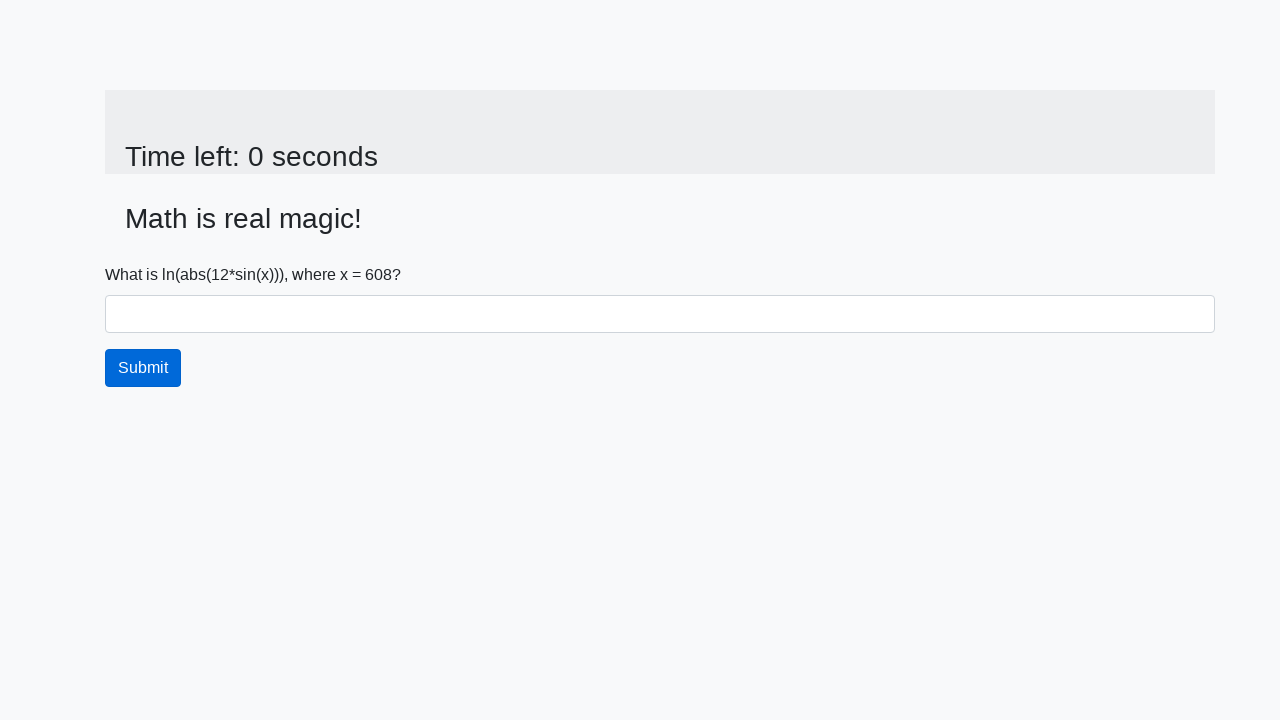